Selects Option 2 and verifies selected items using stream operations

Starting URL: http://the-internet.herokuapp.com/dropdown

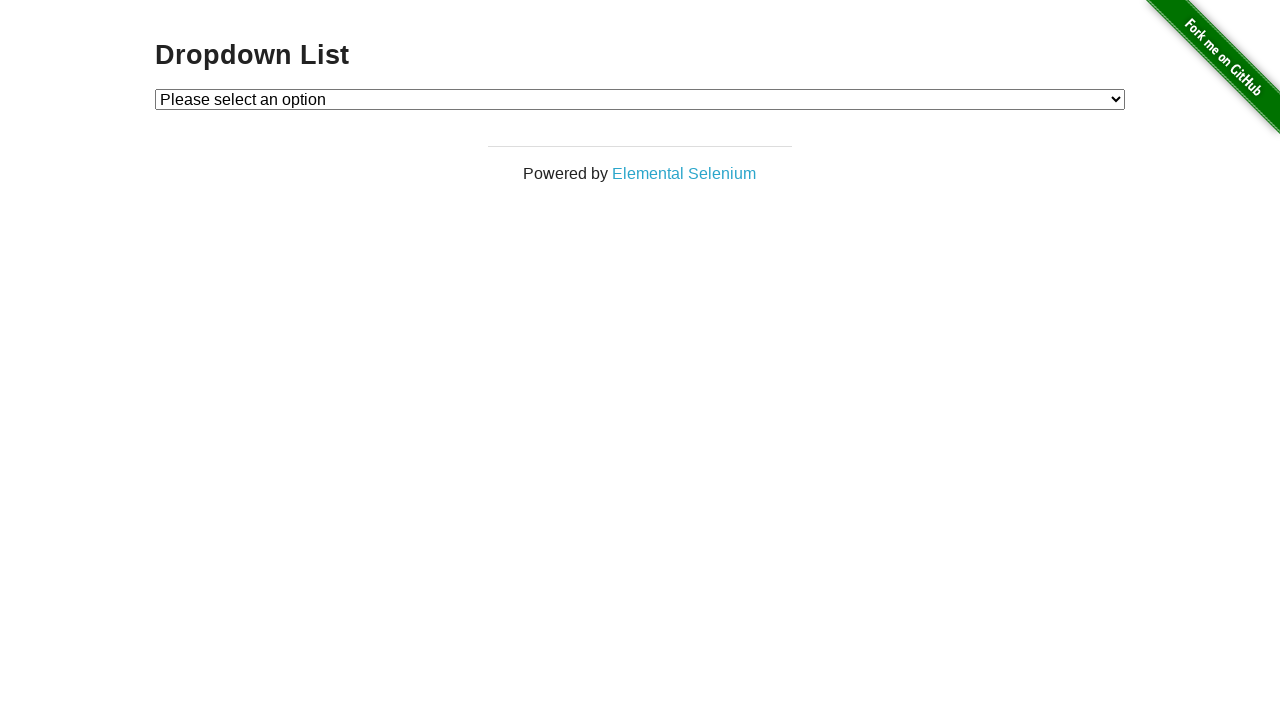

Selected 'Option 2' from dropdown menu on #dropdown
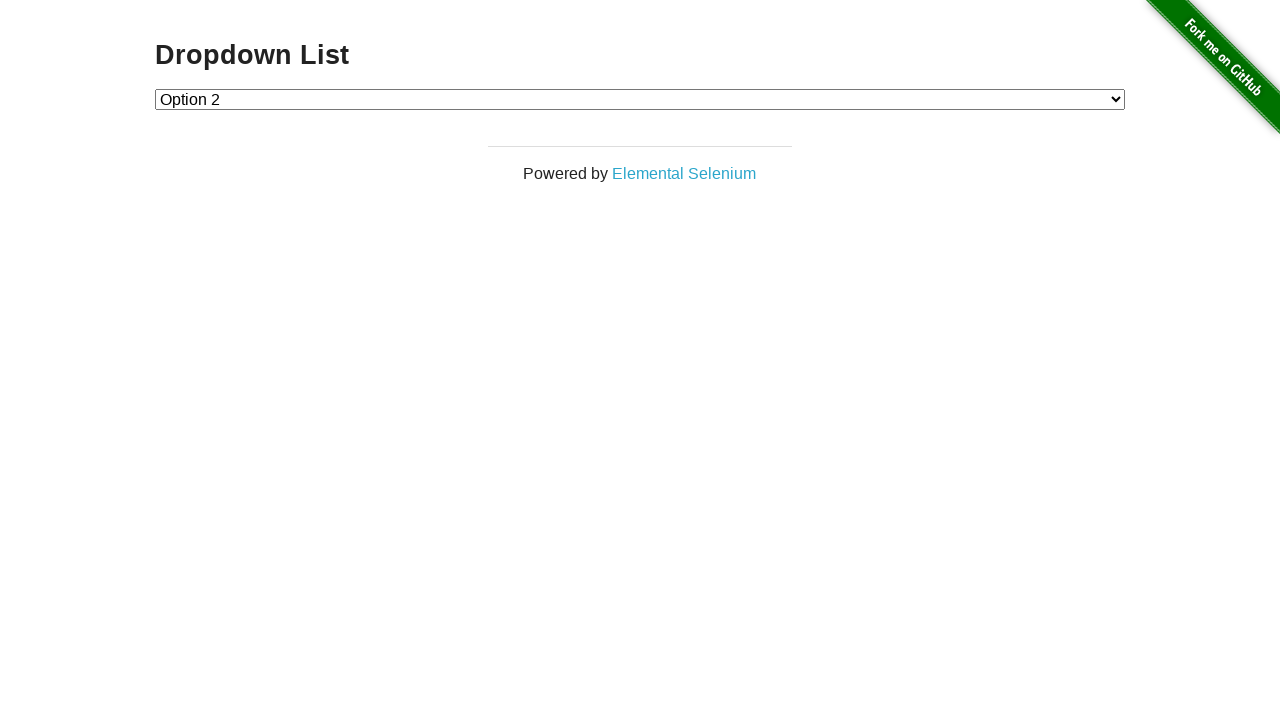

Retrieved selected dropdown value
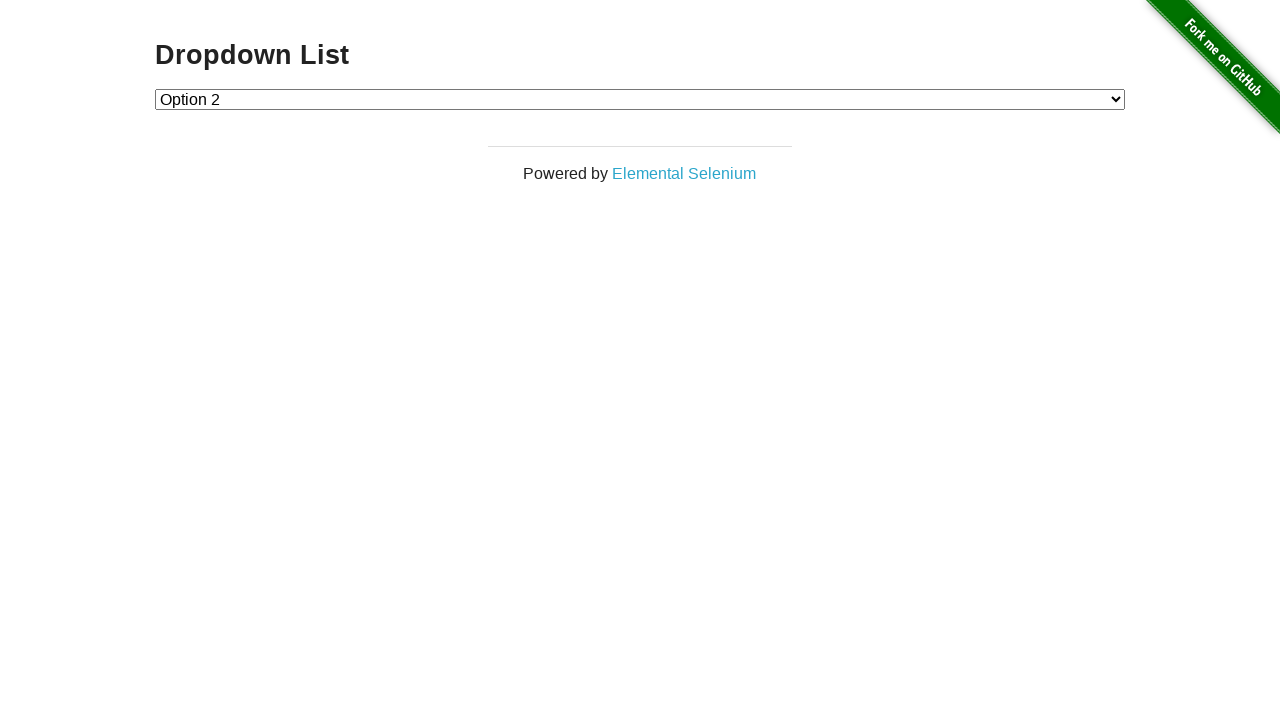

Verified that Option 2 is selected (value='2')
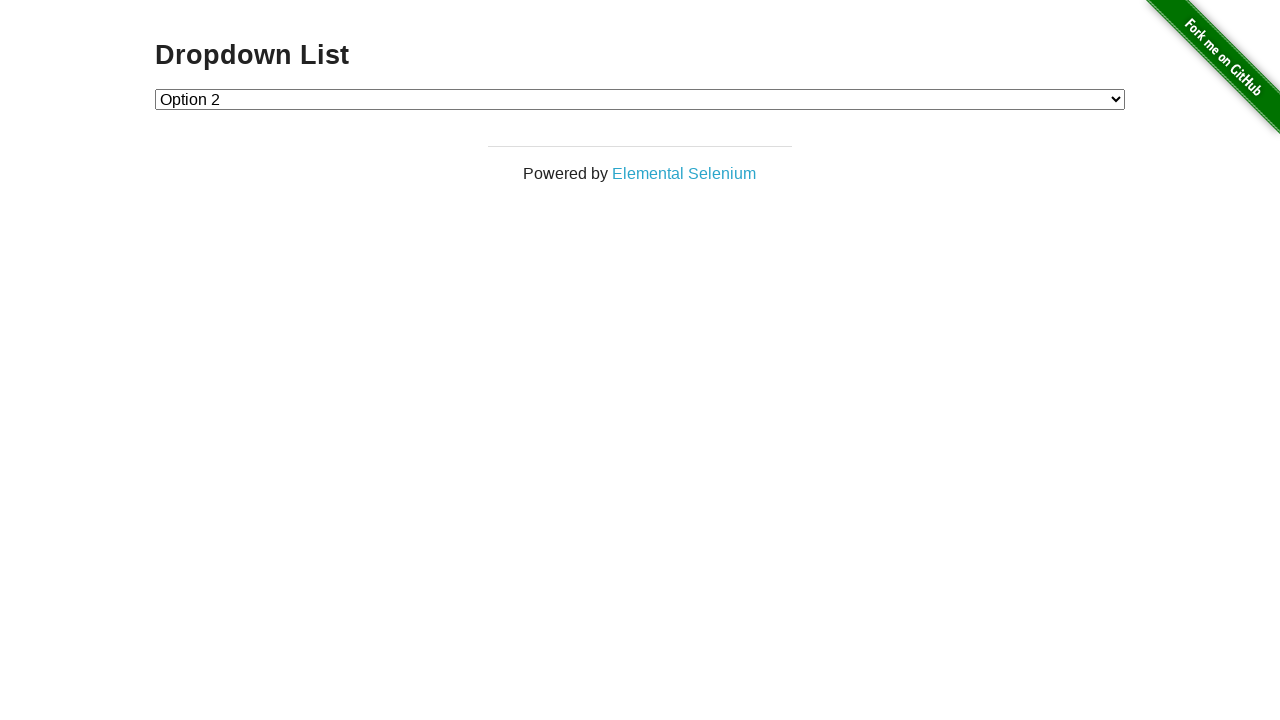

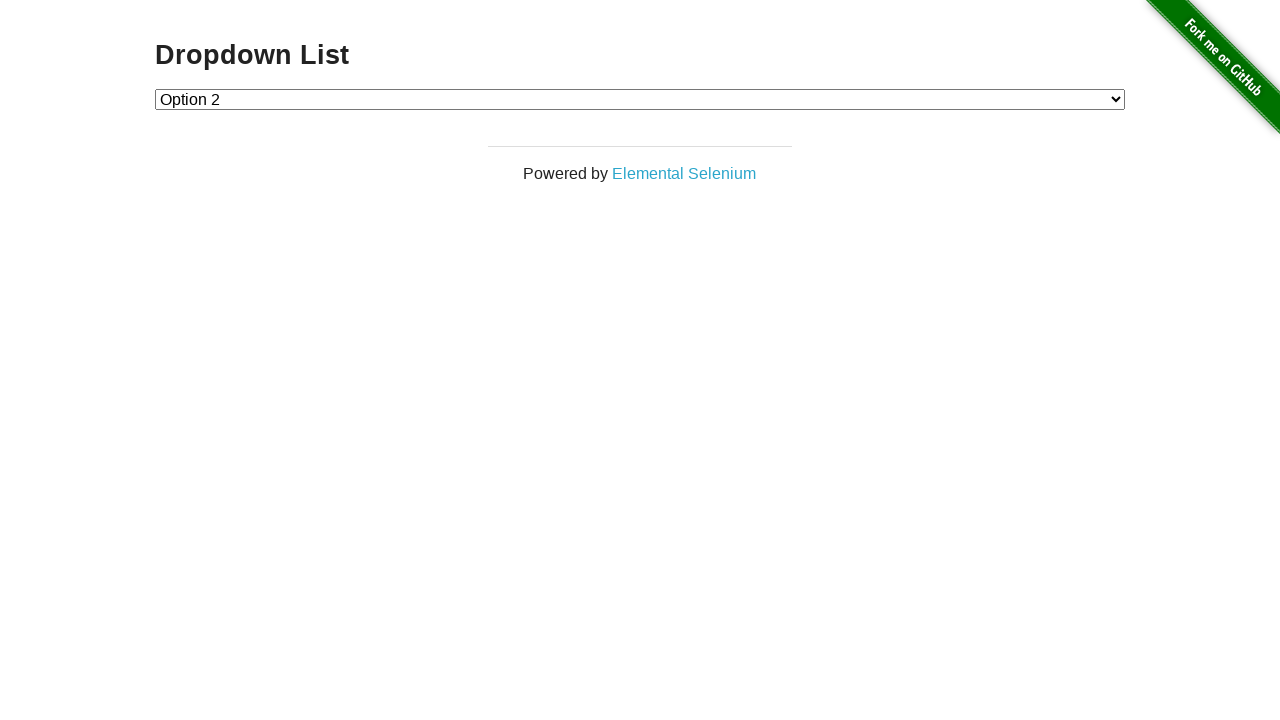